Tests multi-pattern matching algorithm functionality

Starting URL: https://weibo.com

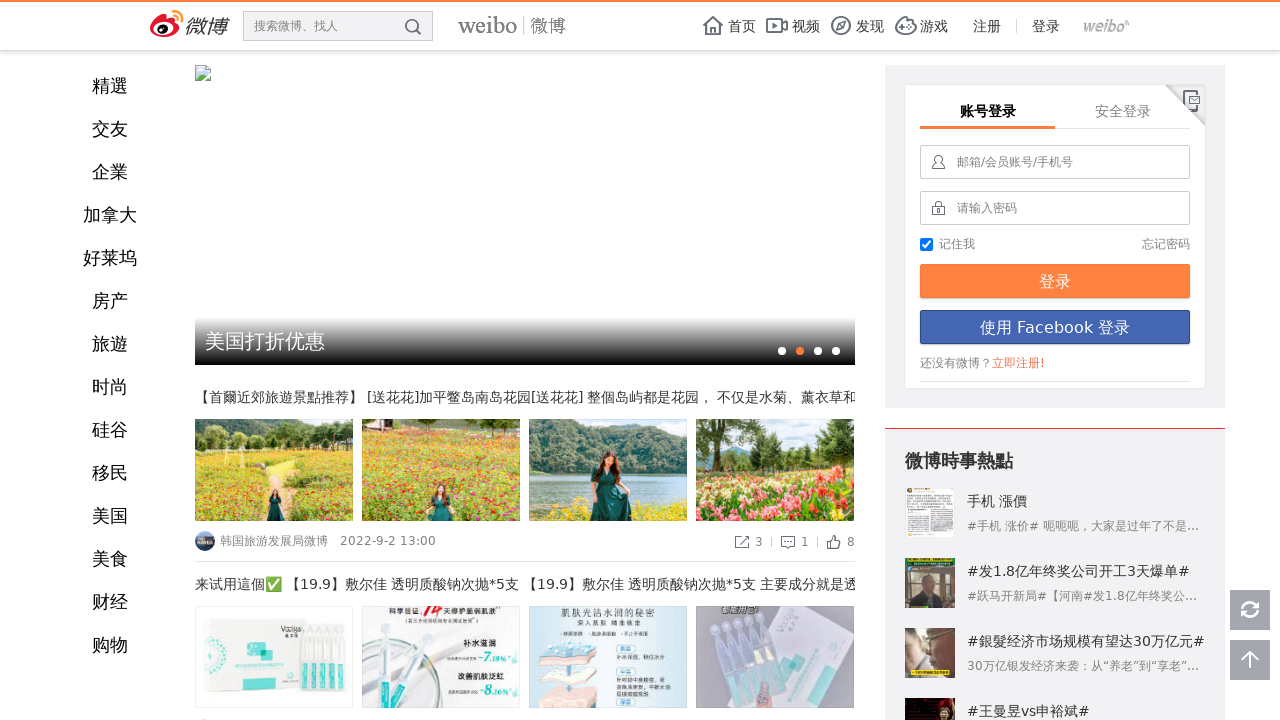

Multi-pattern matching algorithm test completed
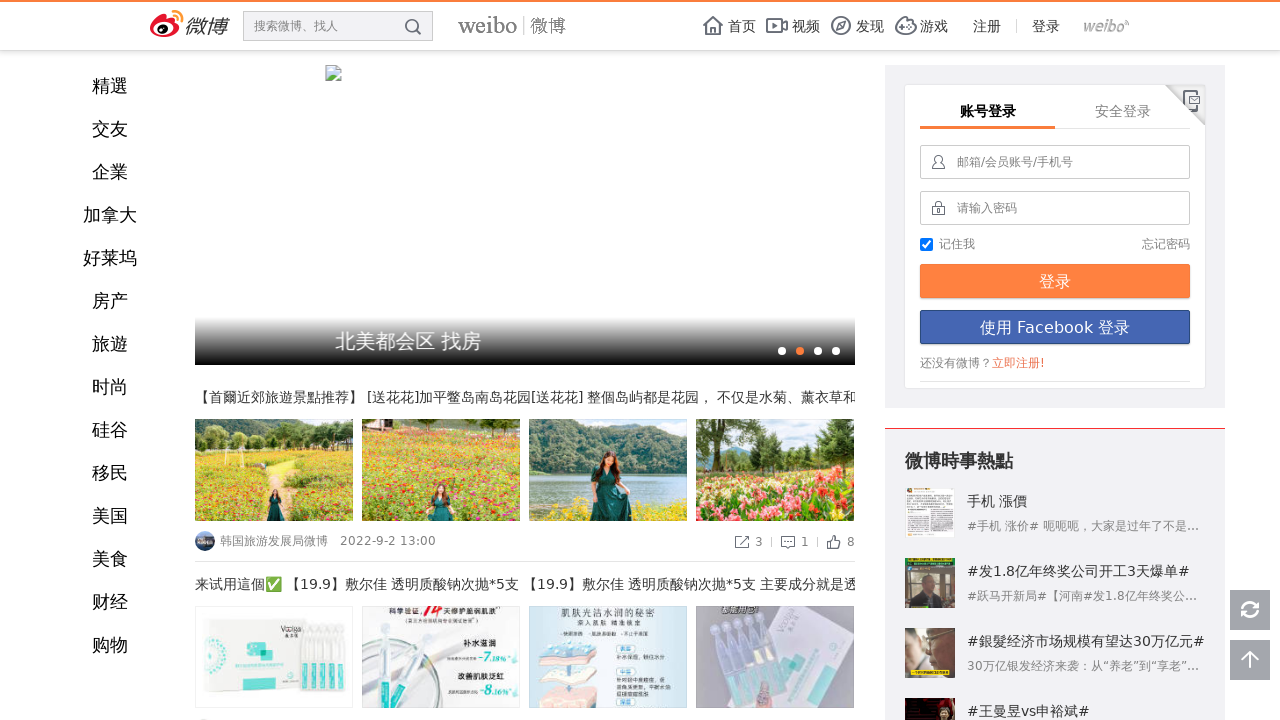

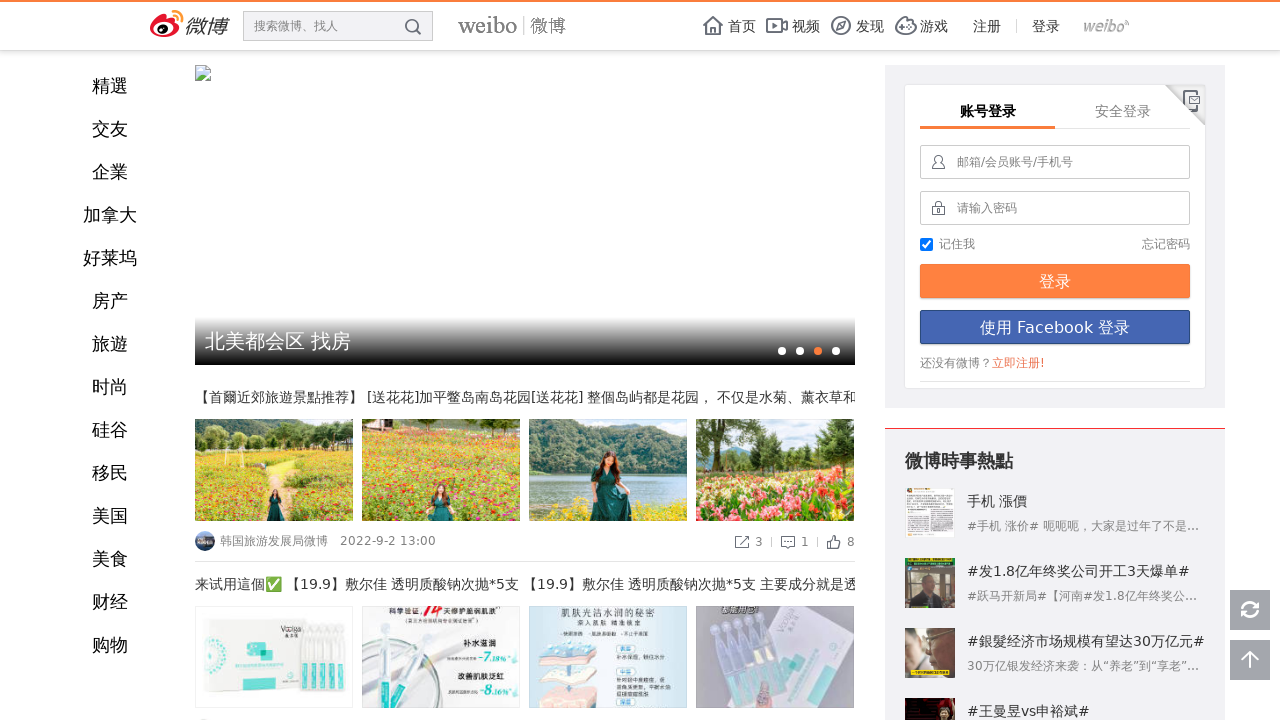